Tests keyboard actions by sending Enter, Escape, and Space key presses on a key press detection page and verifying the page recognizes each keystroke.

Starting URL: http://the-internet.herokuapp.com/key_presses

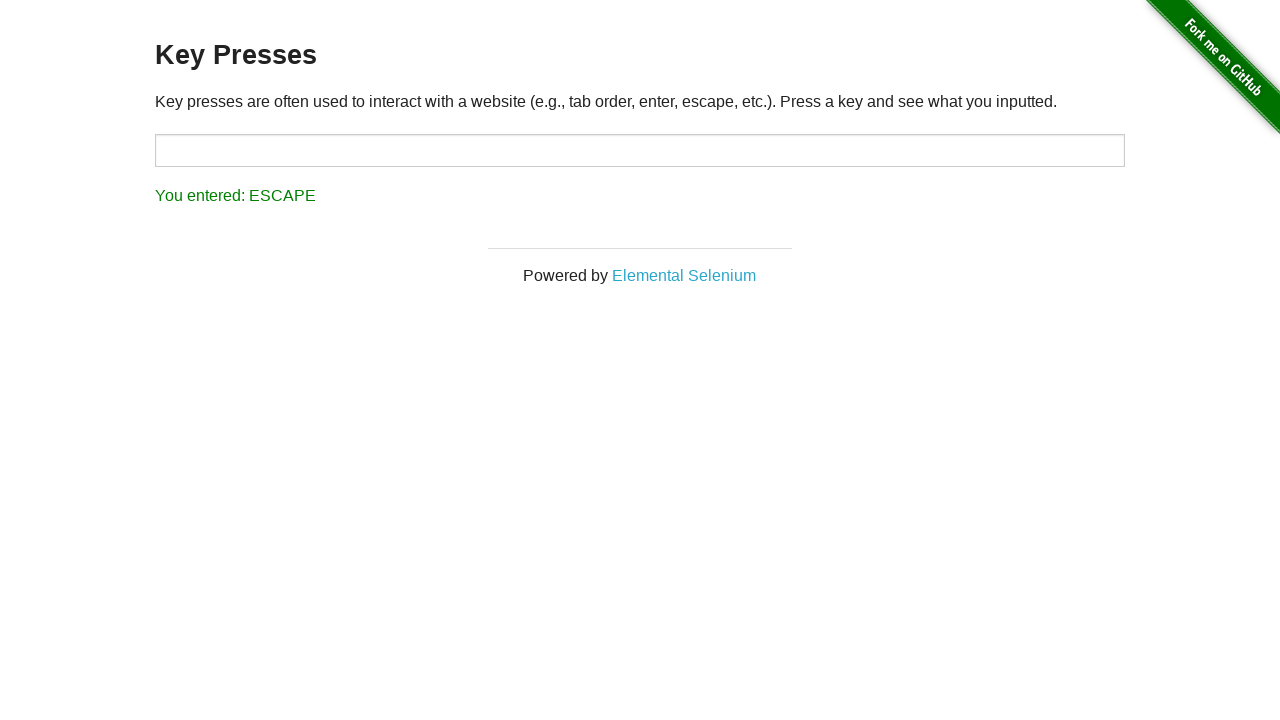

Pressed Enter key
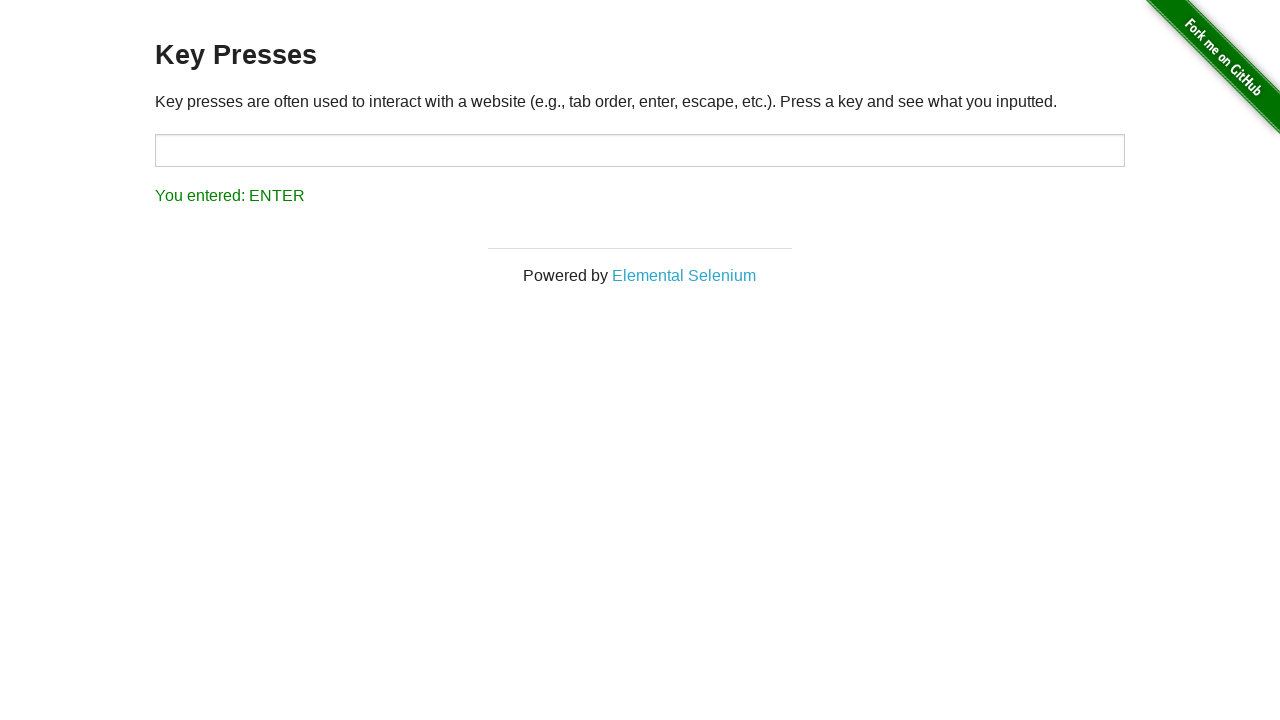

Waited for page to register Enter key press
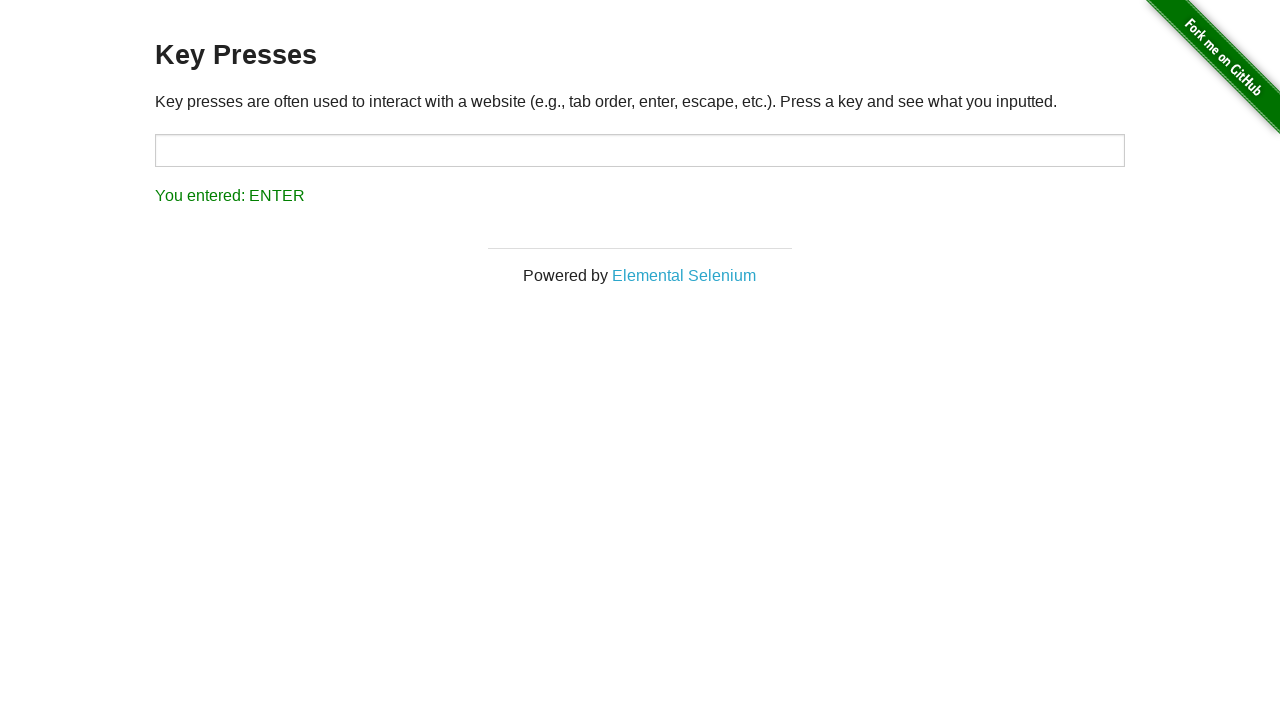

Pressed Escape key
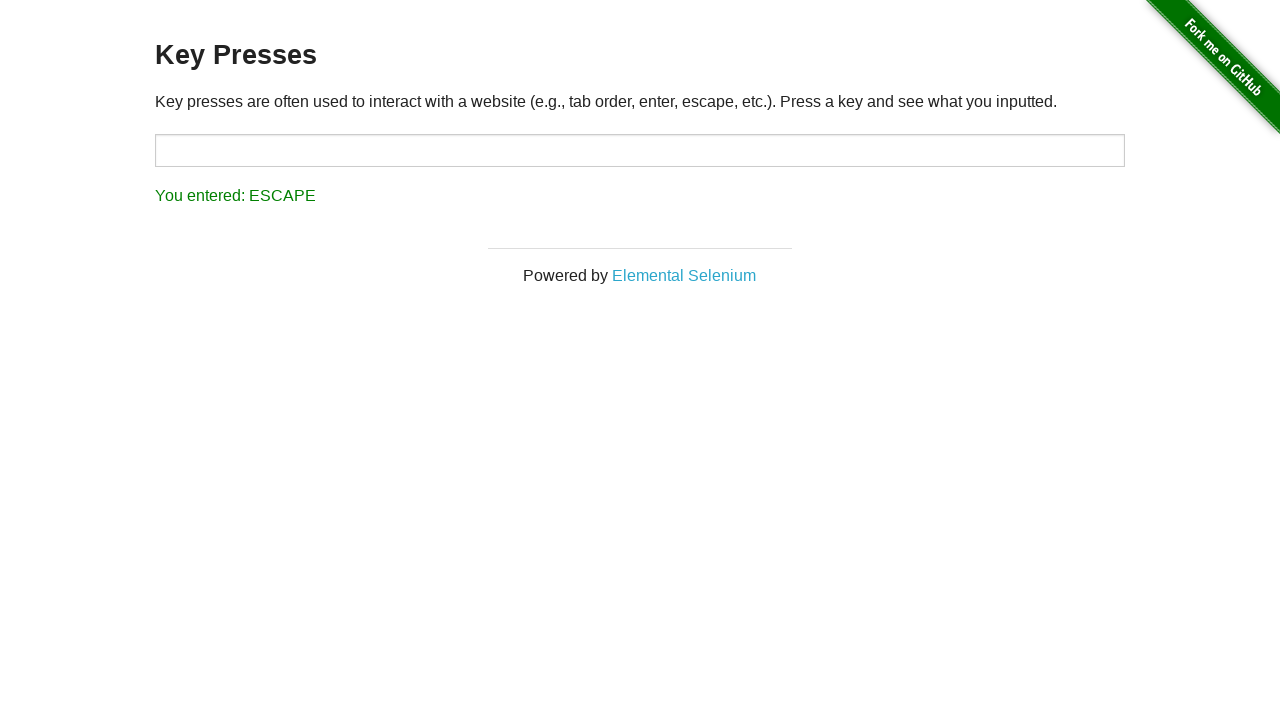

Waited for page to register Escape key press
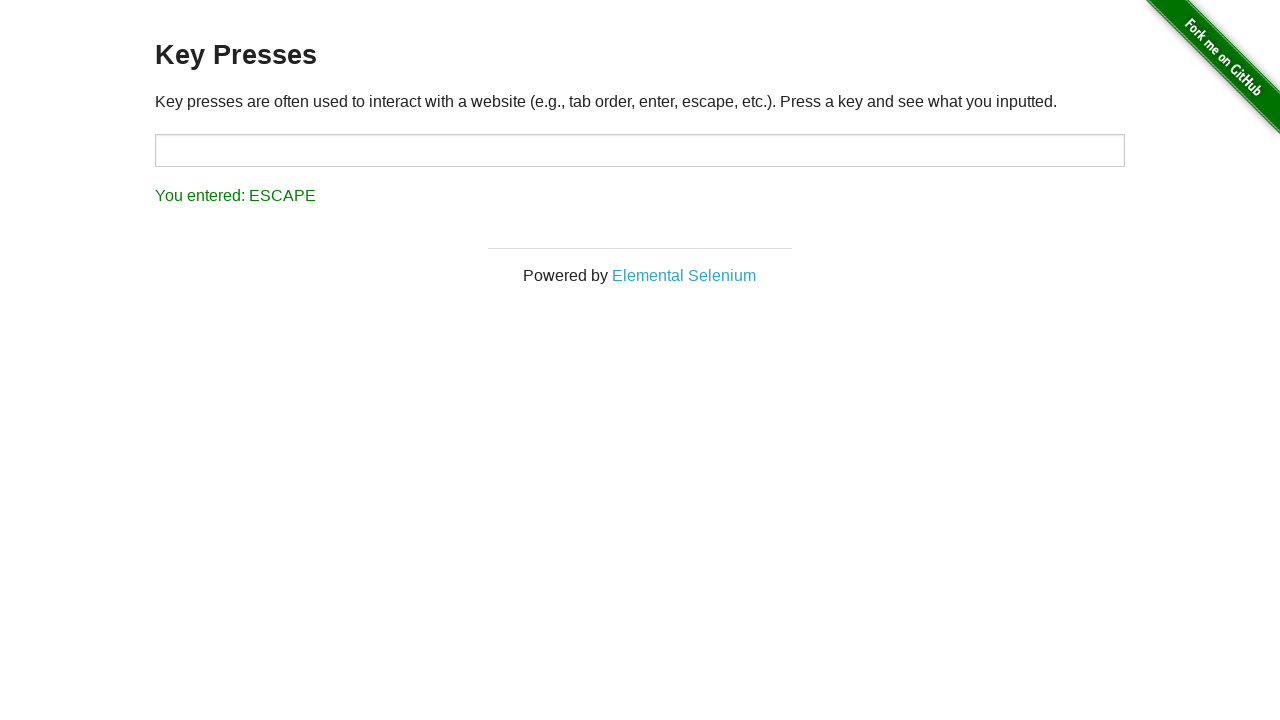

Pressed Space key
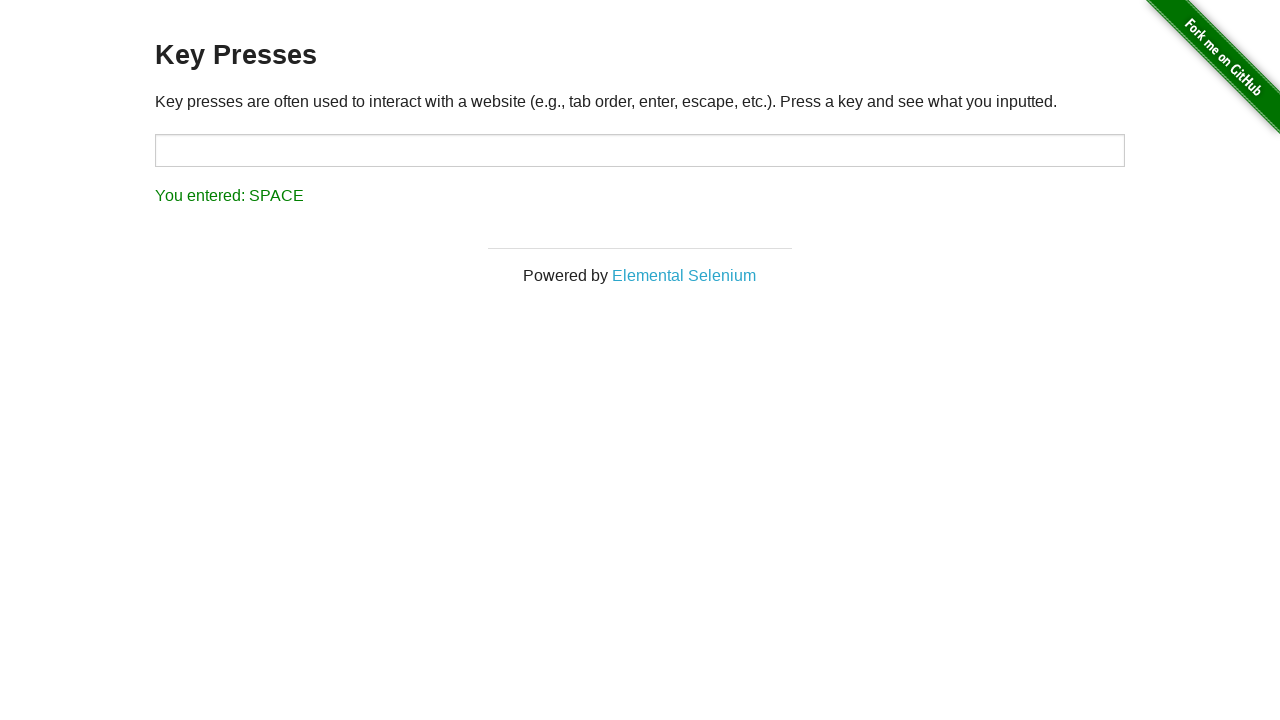

Result element loaded and verified Space key was registered
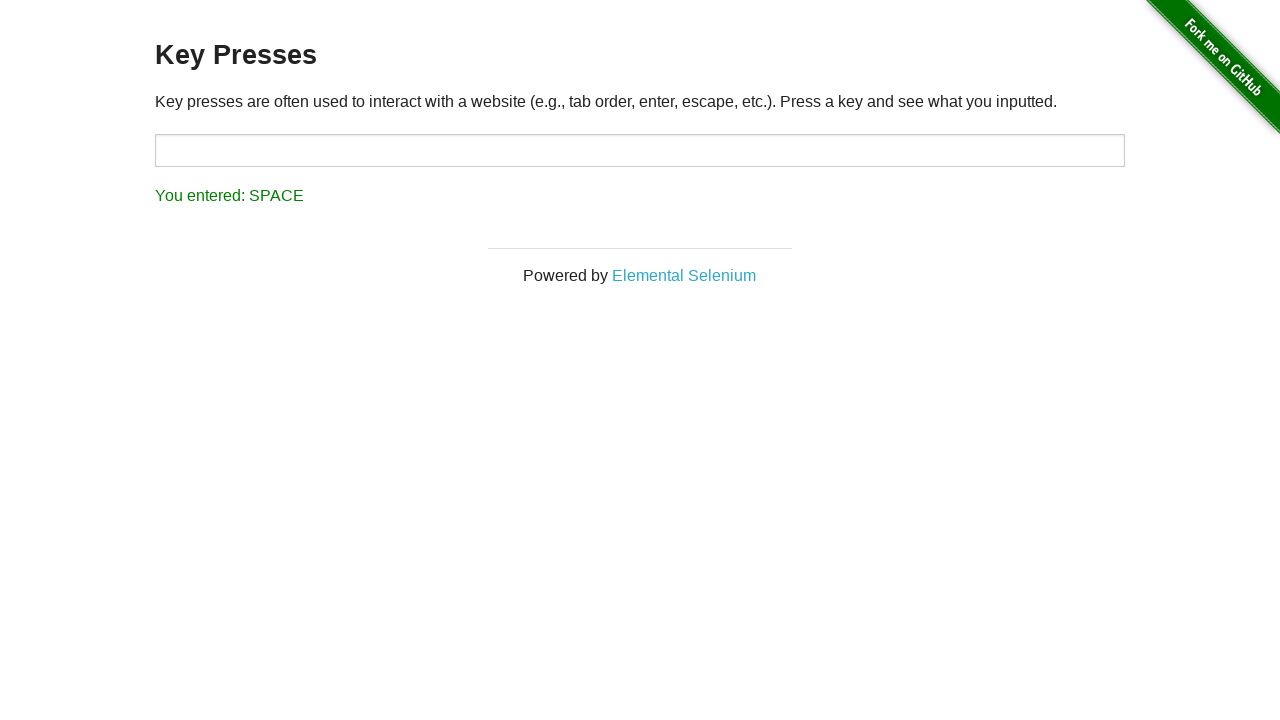

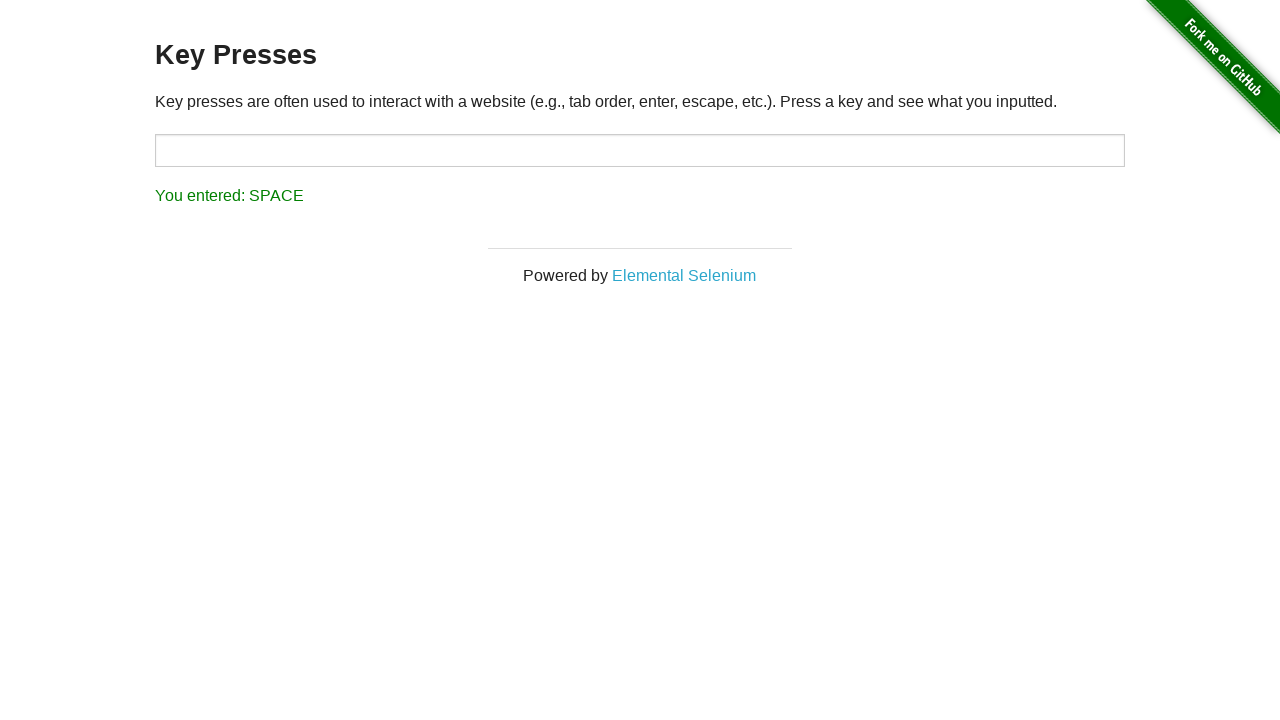